Tests the donation point registration form by filling in business details (name, email, address) and pet type, then submitting and verifying success message.

Starting URL: https://petlov.vercel.app/signup

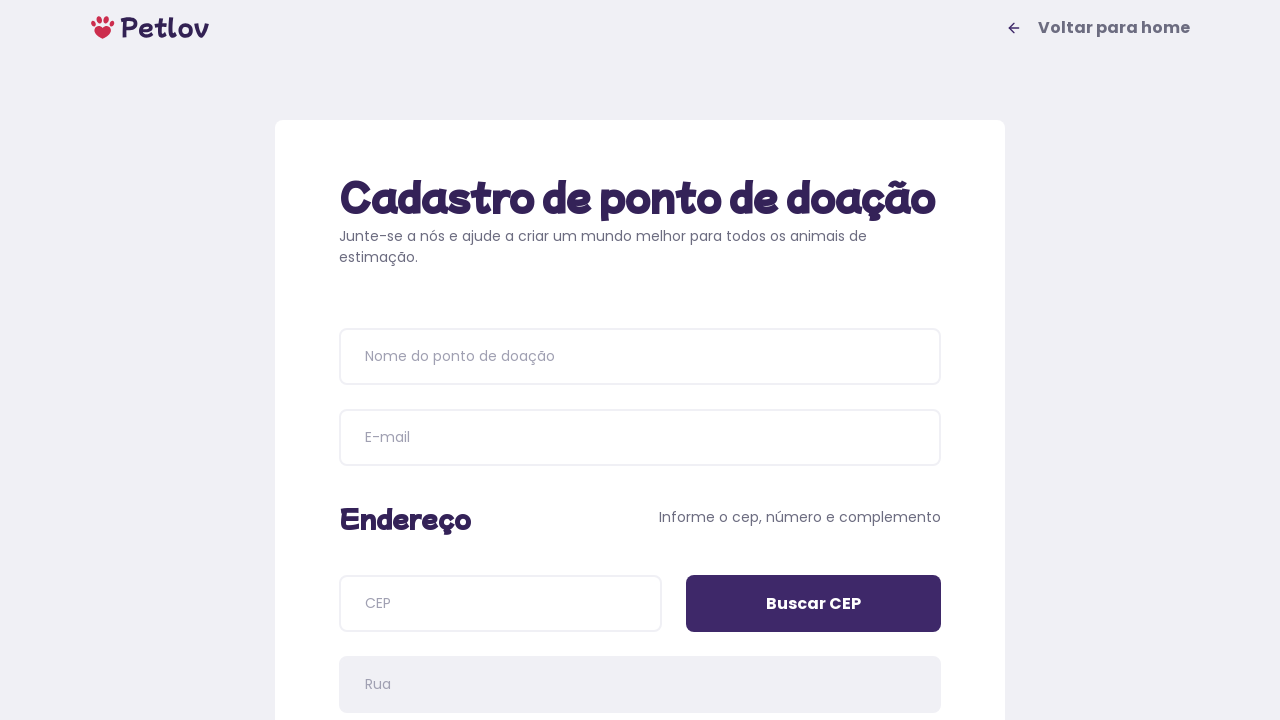

Waited for h1 heading to load
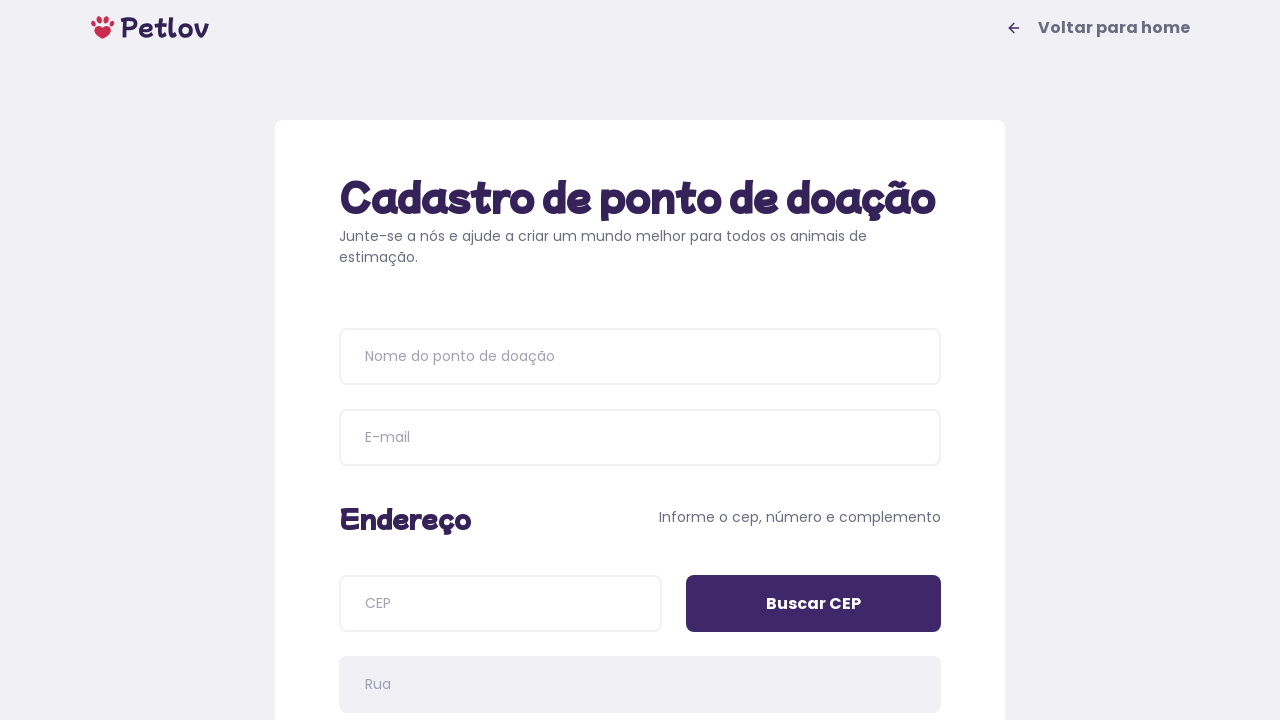

Verified page heading contains 'Cadastro de ponto de doação'
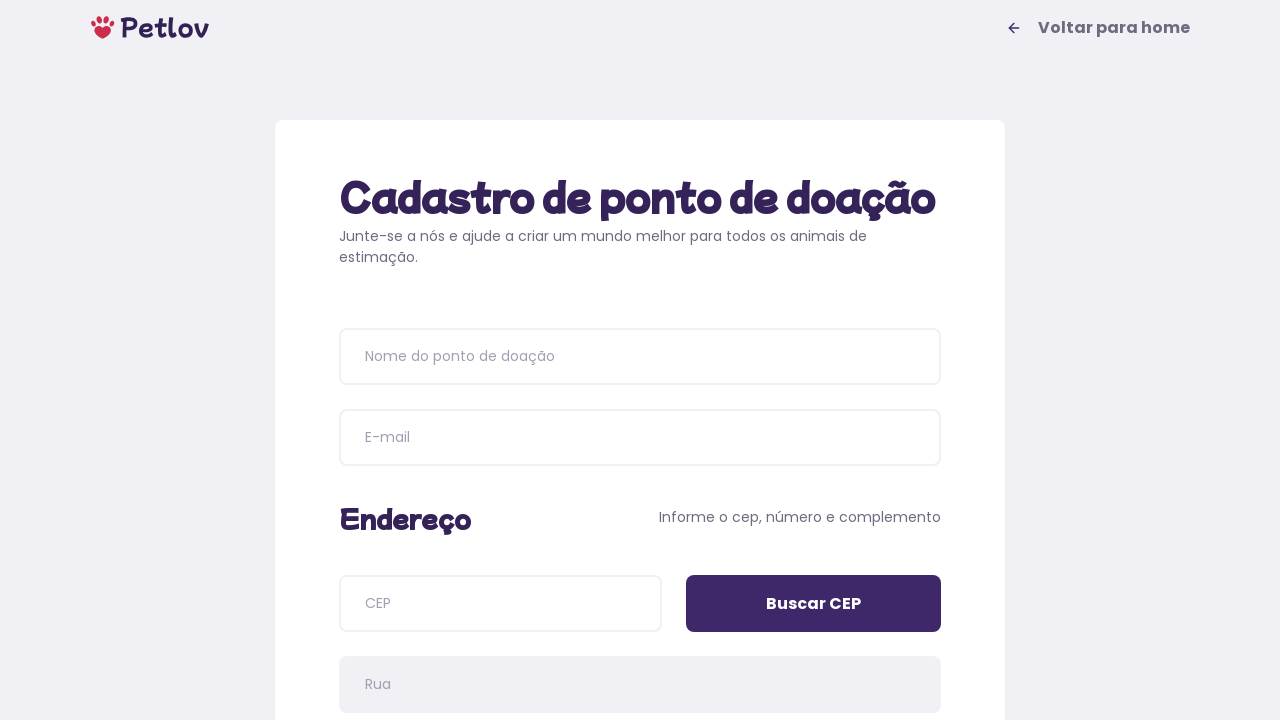

Filled donation point name with 'Dog Point' on input[placeholder='Nome do ponto de doação']
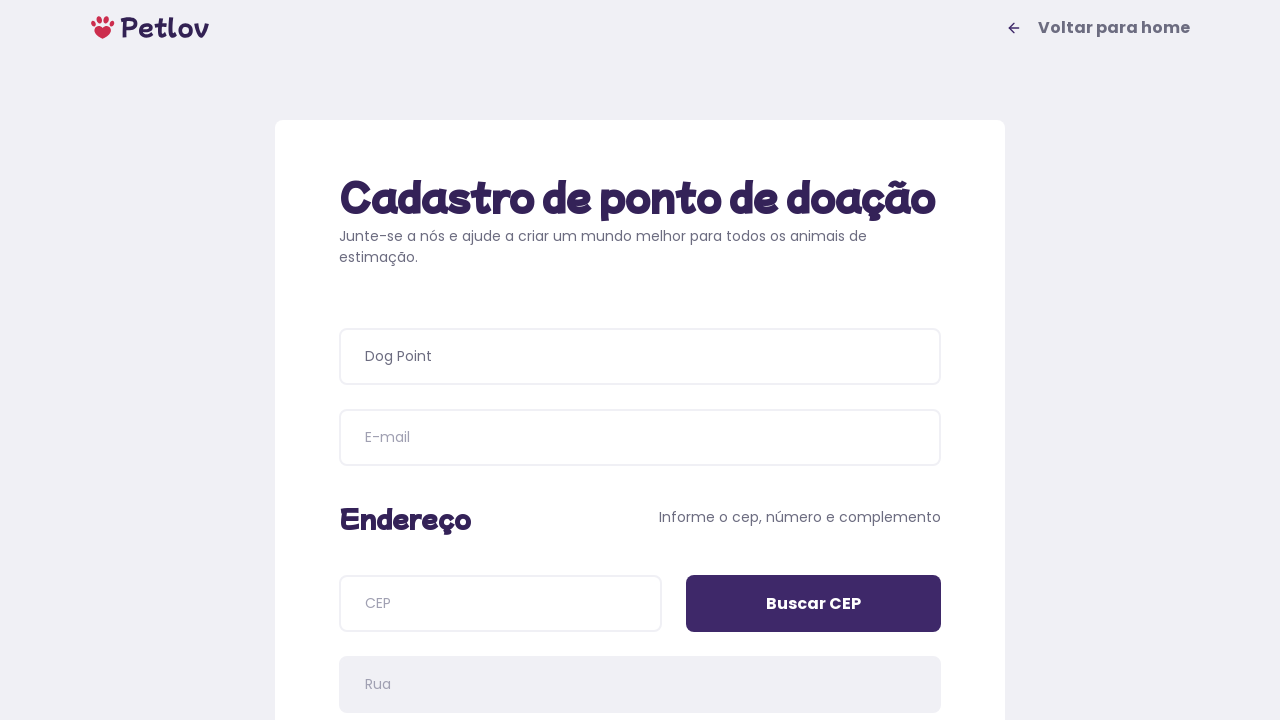

Filled email field with 'dog@point.com.br' on input[name='email']
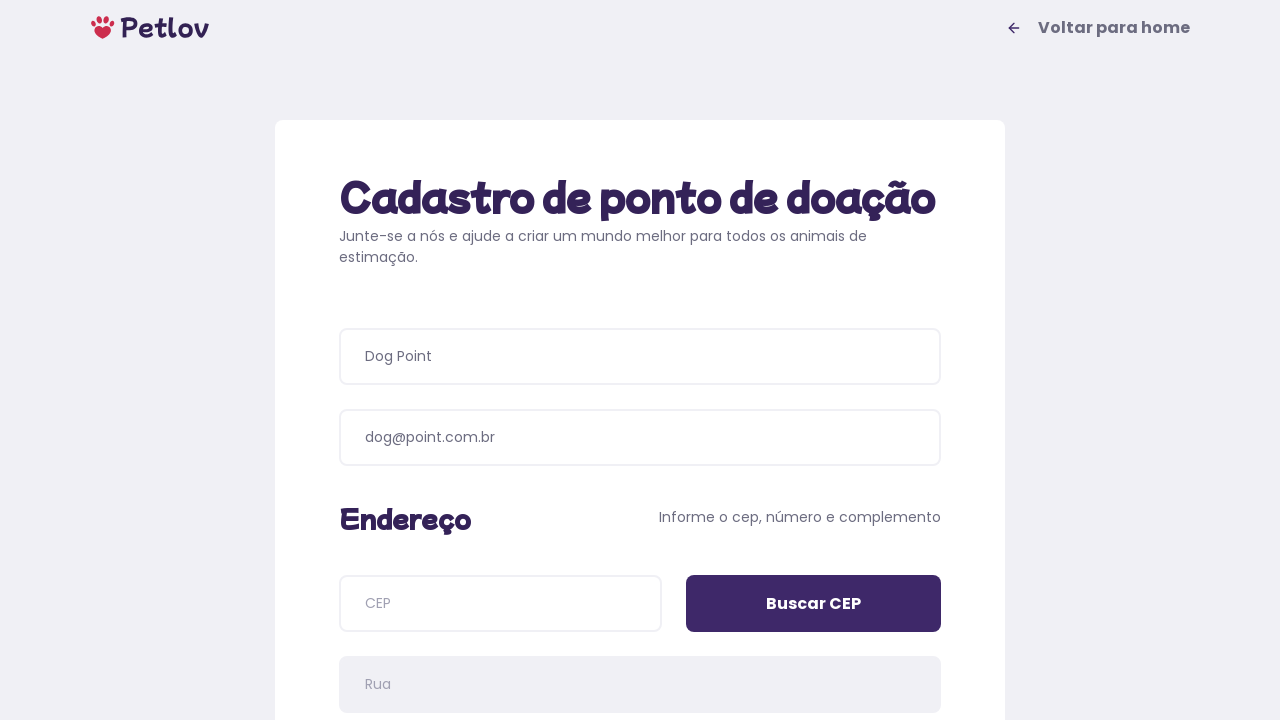

Filled CEP field with '04534011' on input[name='cep']
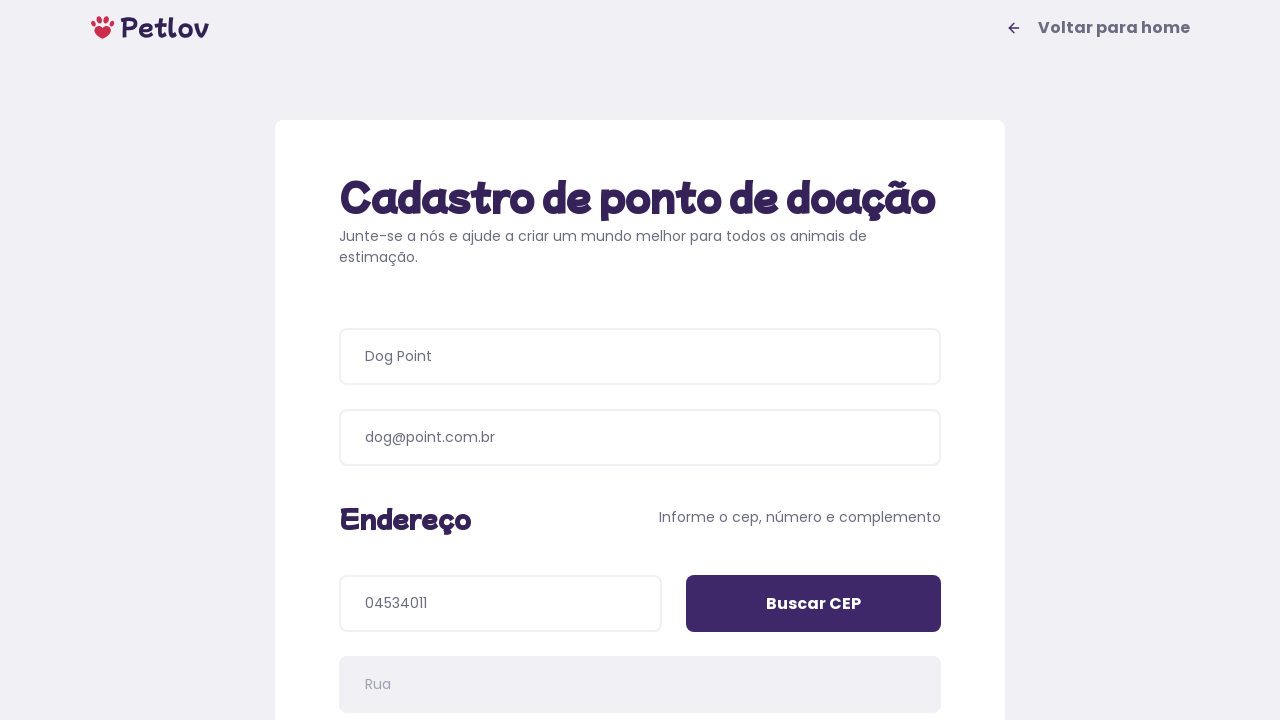

Clicked 'Buscar CEP' button to search postal code at (814, 604) on input[value='Buscar CEP']
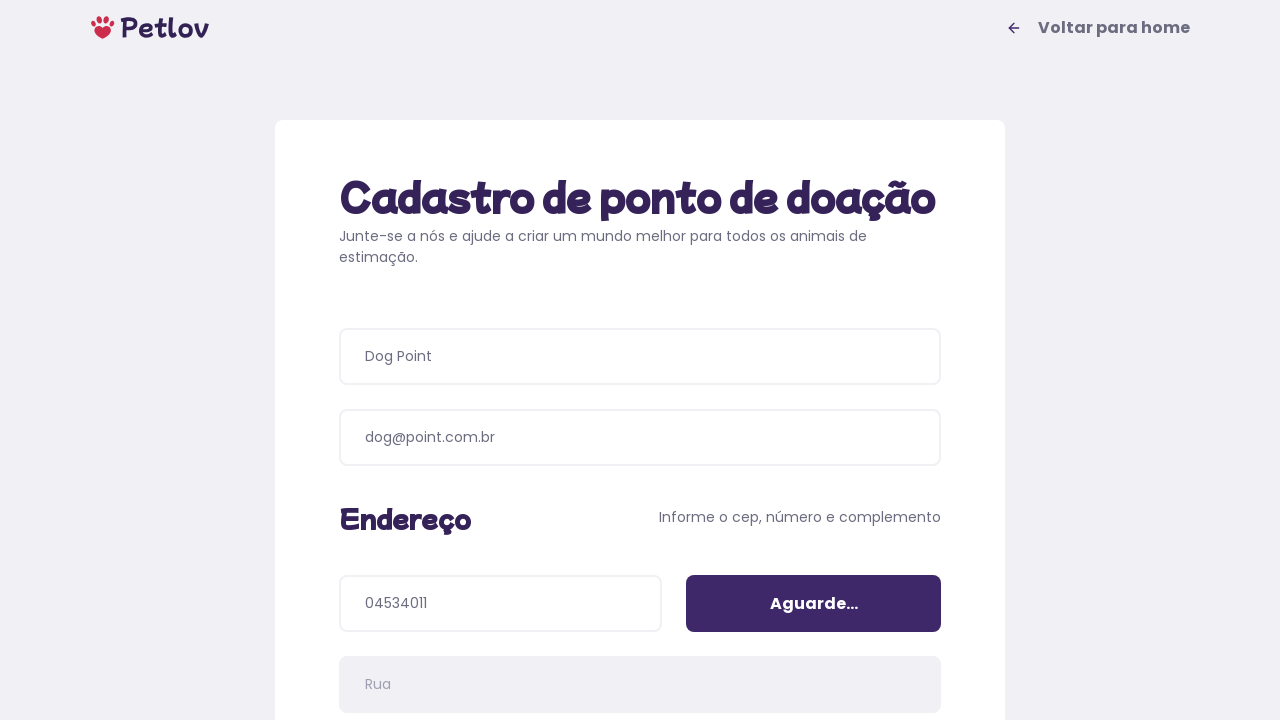

Filled address number field with '17' on input[name='addressNumber']
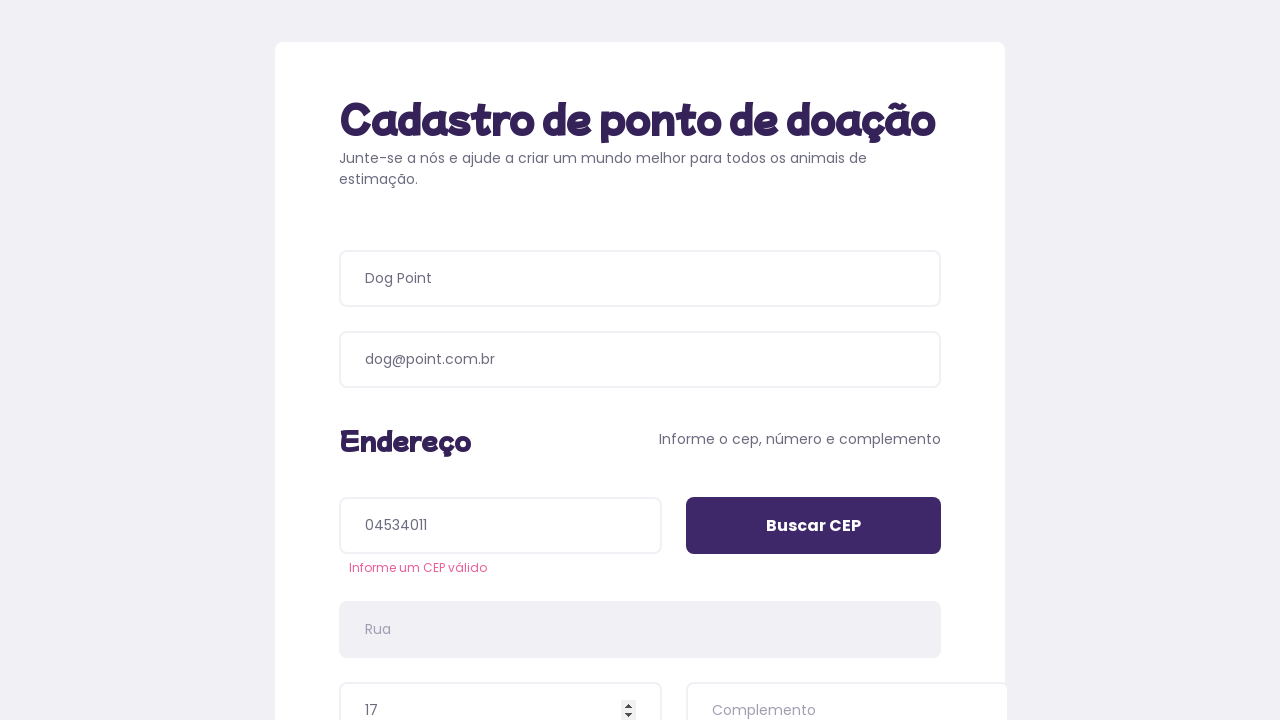

Filled address details with 'Loja ao lado da padaria' on input[name='addressDetails']
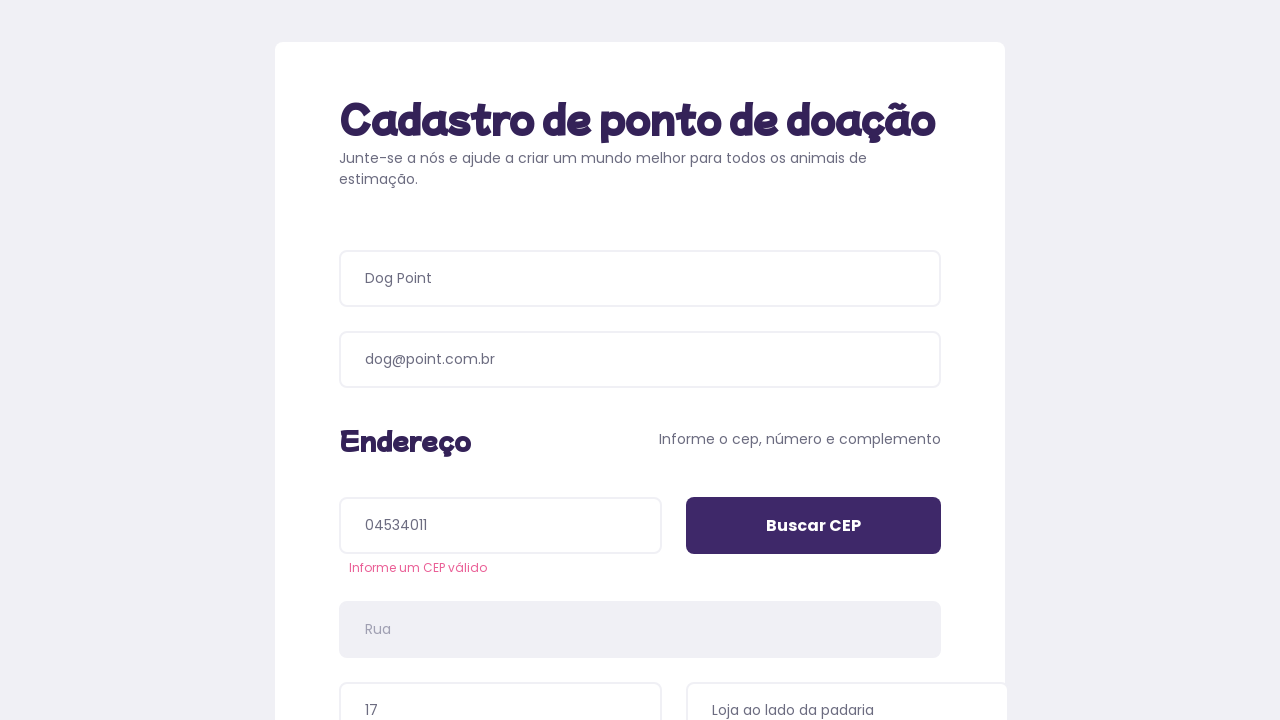

Selected 'Cachorros' (Dogs) as pet type at (486, 390) on xpath=//span[text()='Cachorros']/..
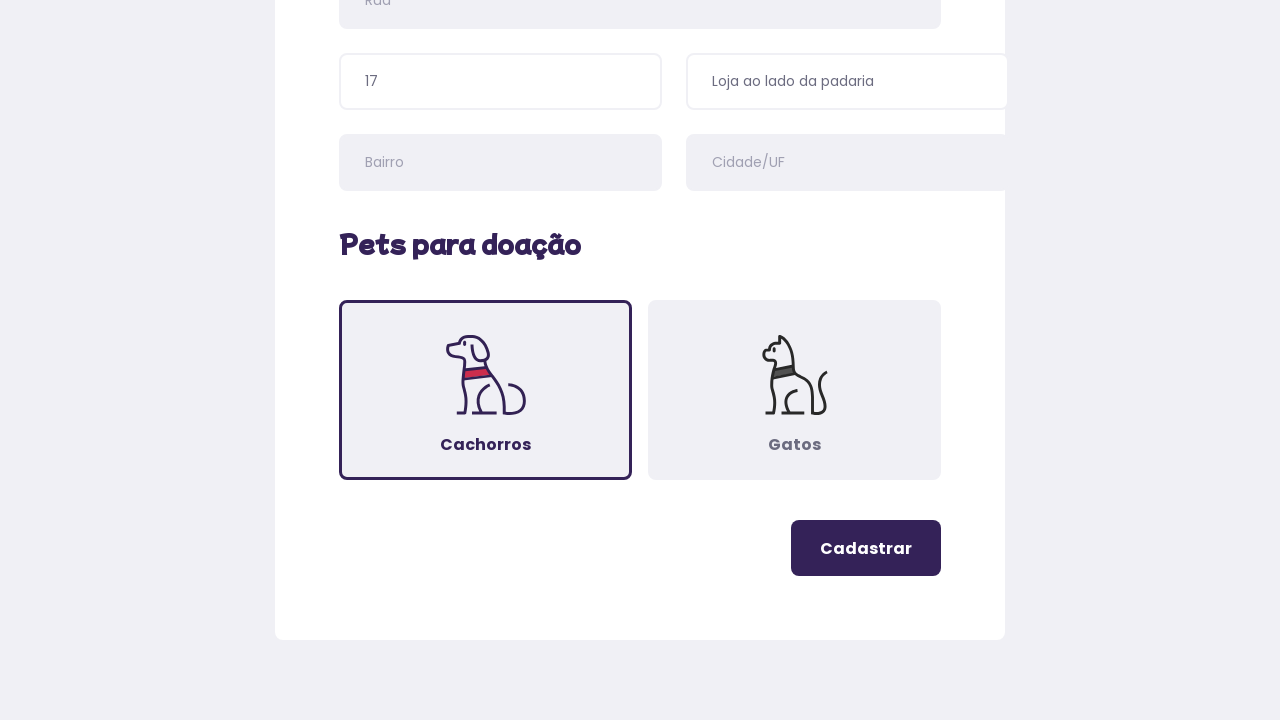

Clicked register button to submit donation point form at (866, 548) on .button-register
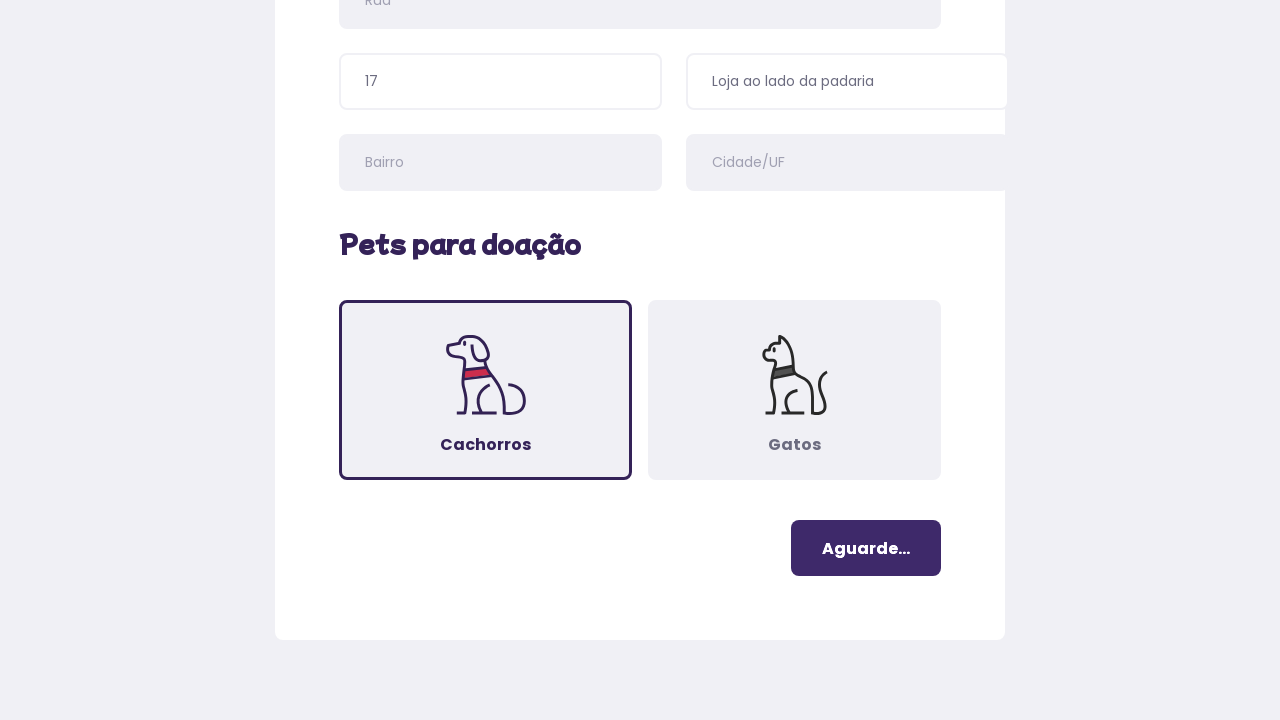

Waited for success message to appear
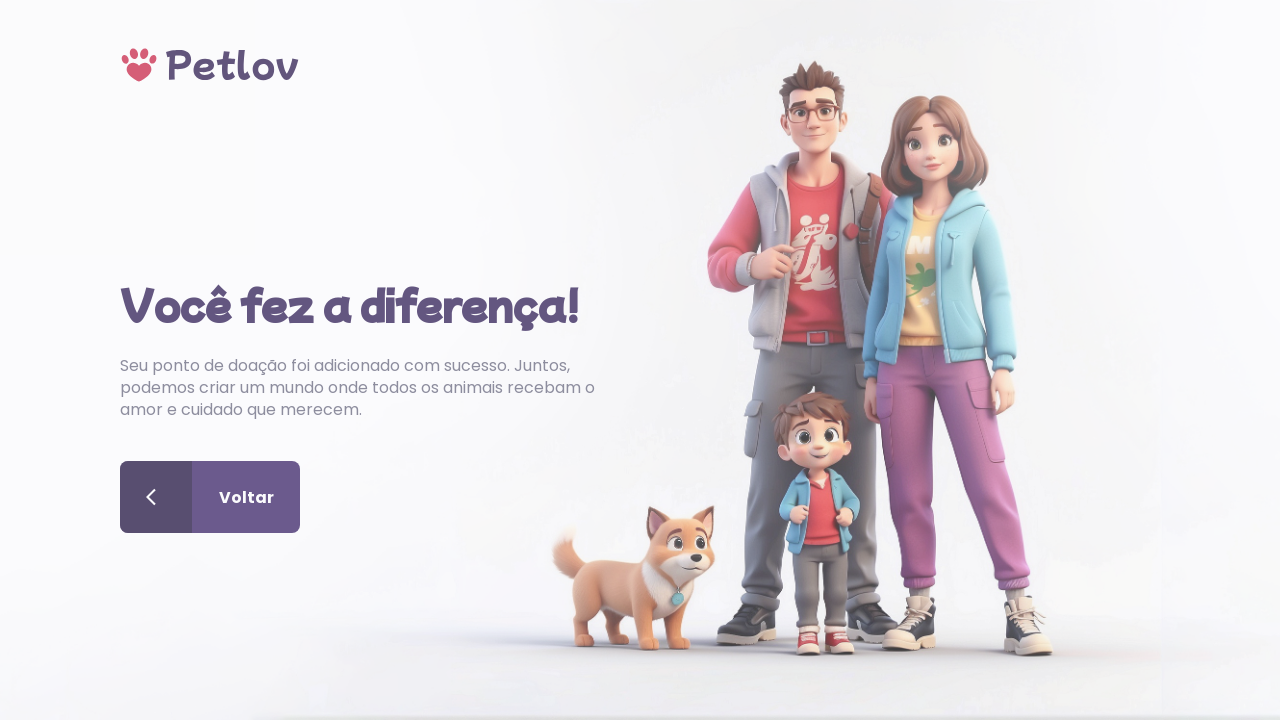

Verified success message displayed with correct text
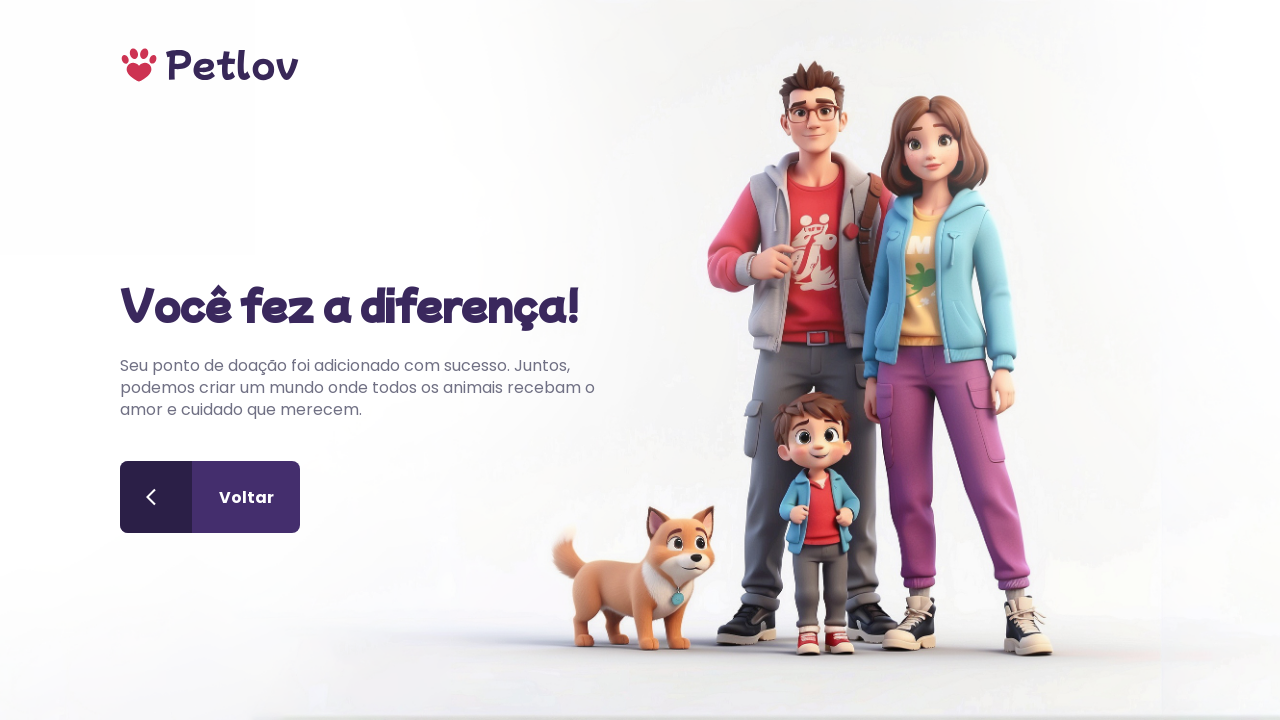

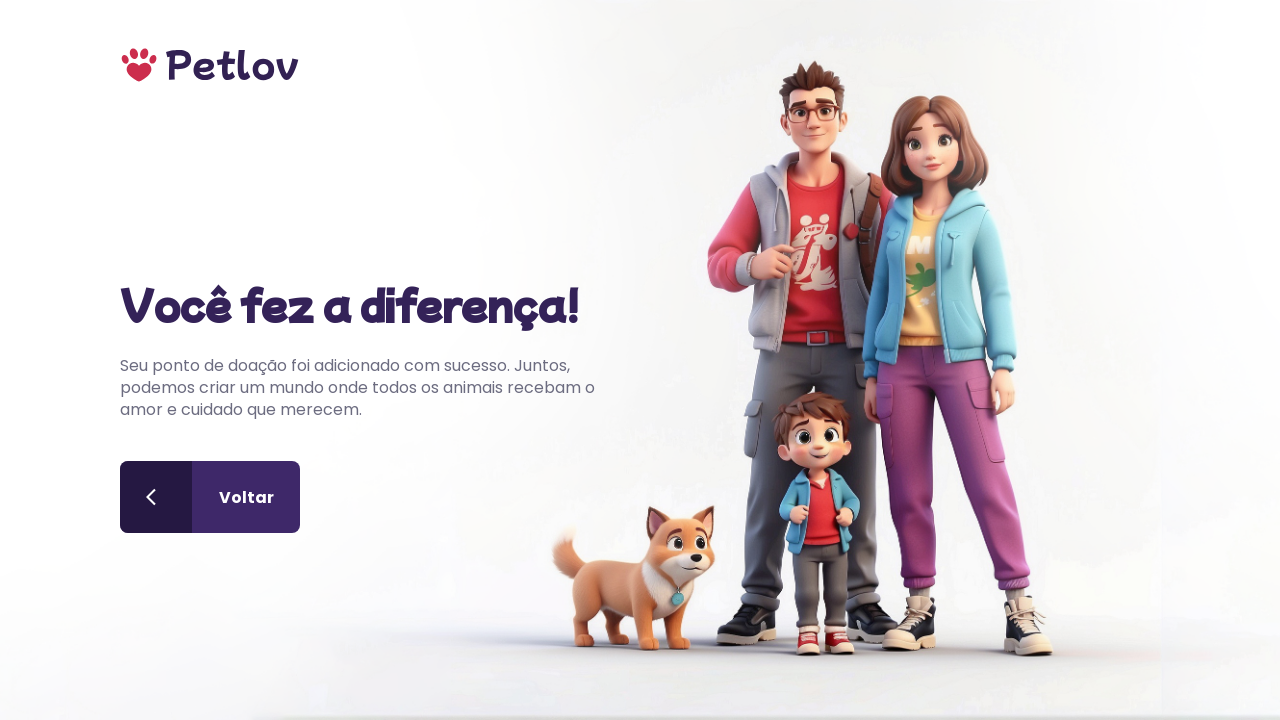